Tests selecting the Yes radio button and verifies the success message is displayed

Starting URL: https://demoqa.com/elements

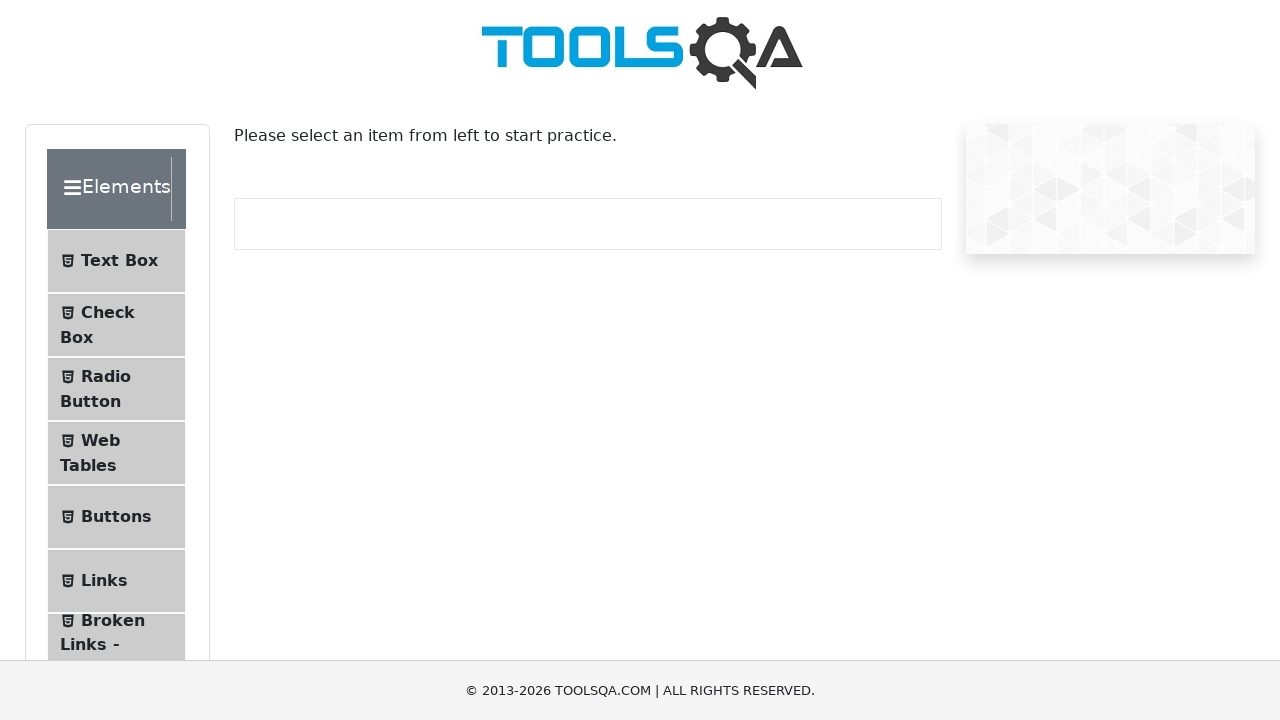

Waited 1000ms for page to load
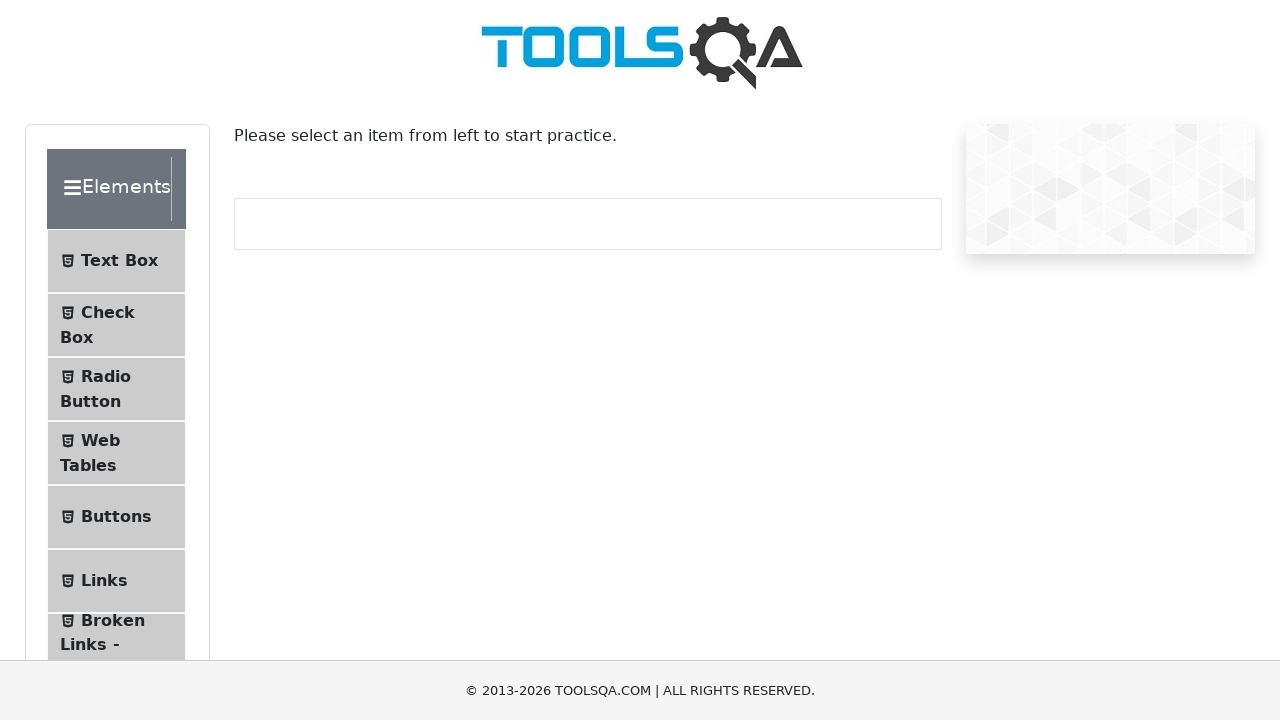

Clicked Radio Button menu item at (116, 389) on xpath=//span[text()='Radio Button']/..
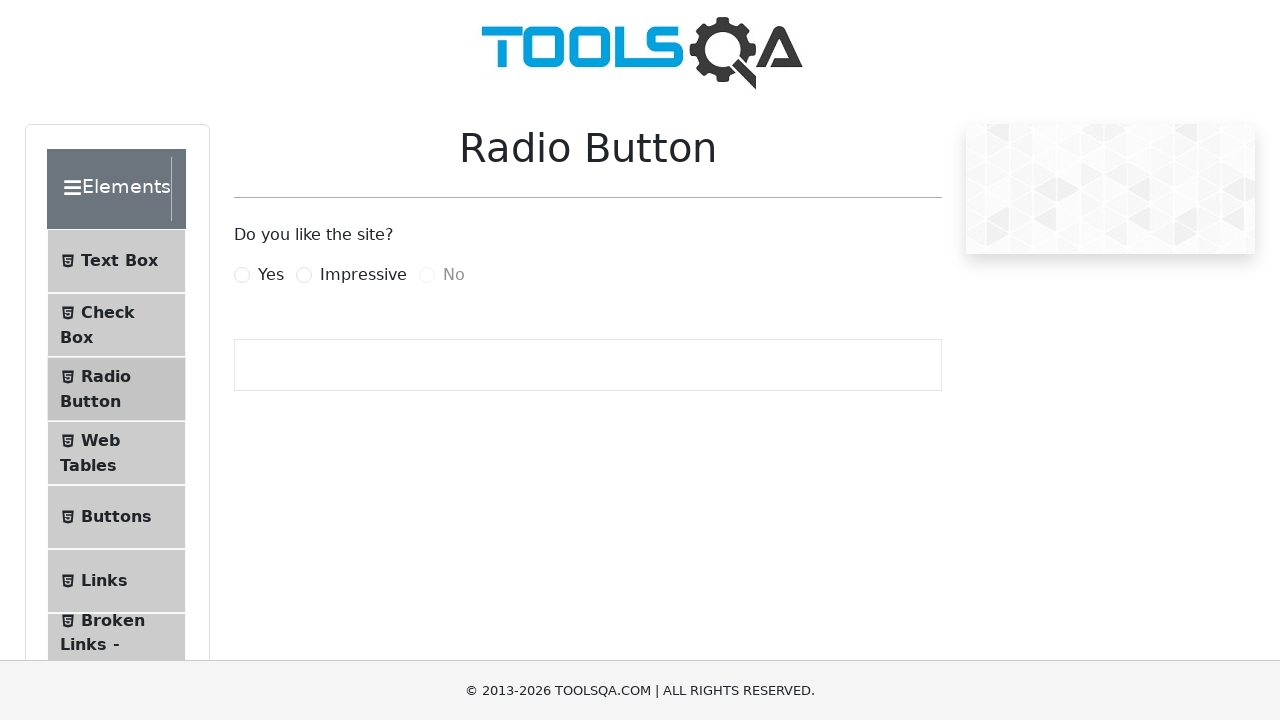

Clicked the Yes radio button label at (271, 275) on xpath=//input[@id='yesRadio']/following-sibling::label
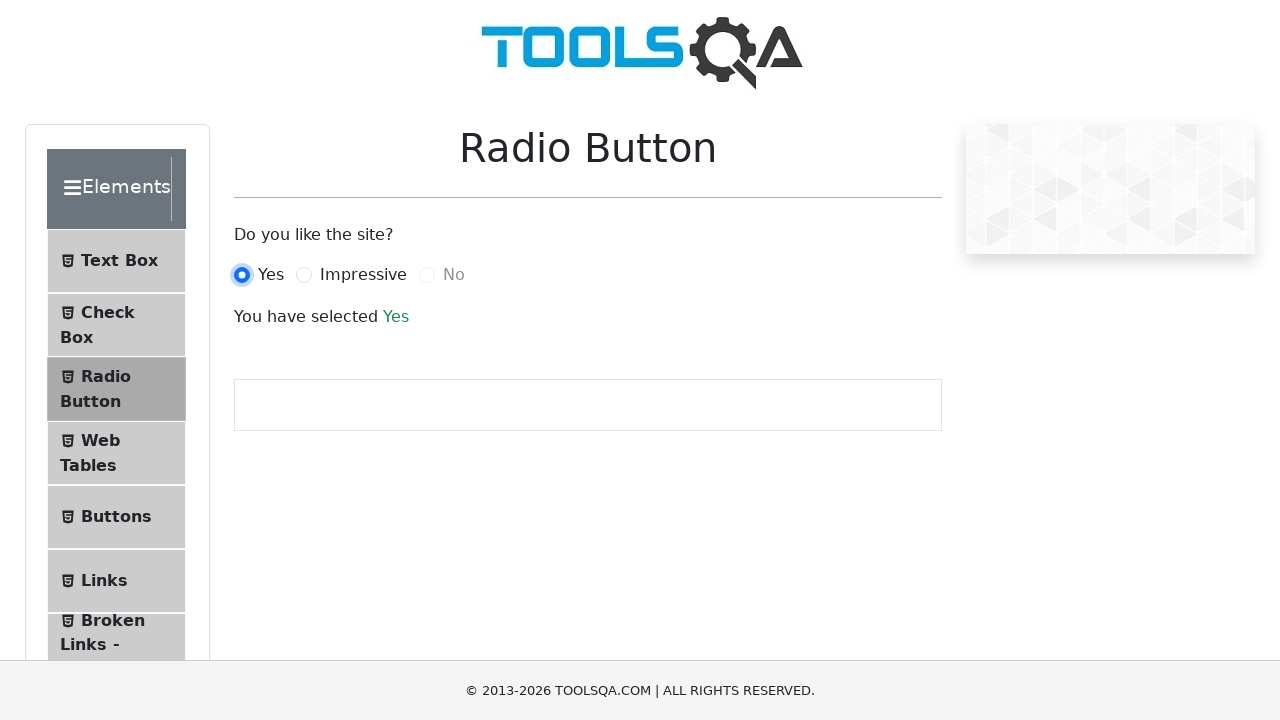

Located success message element
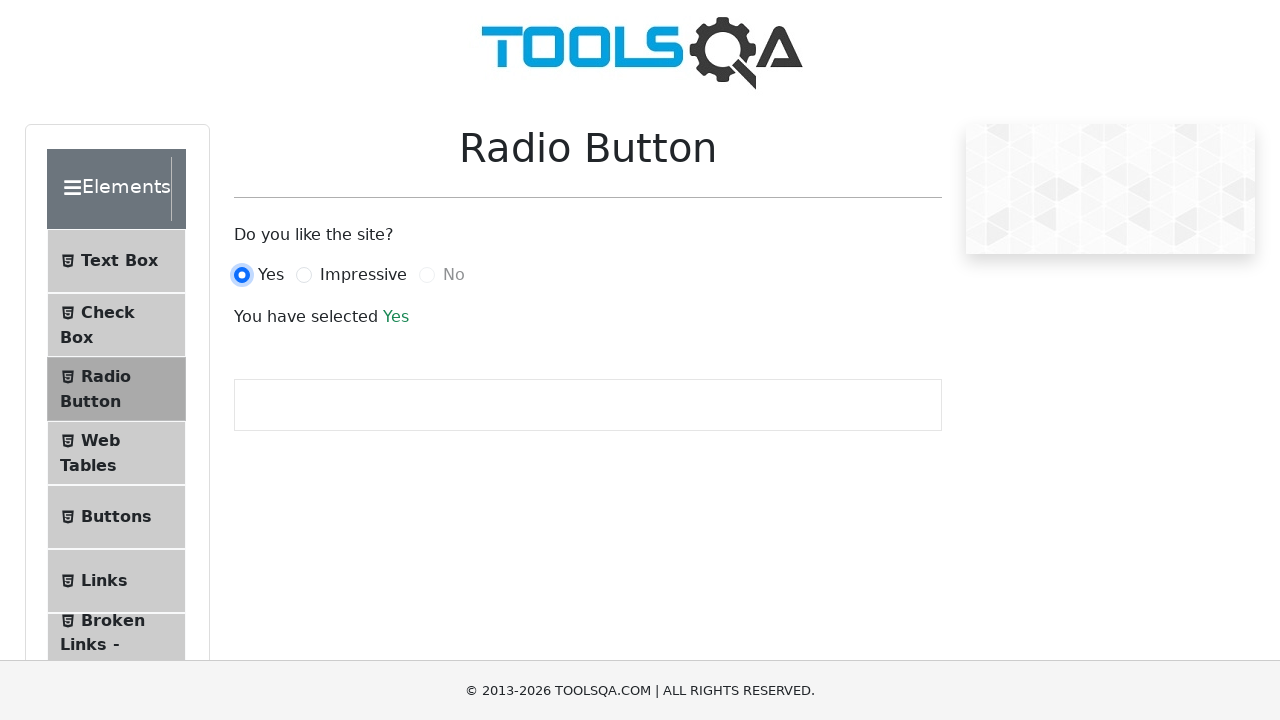

Verified success message displays 'Yes'
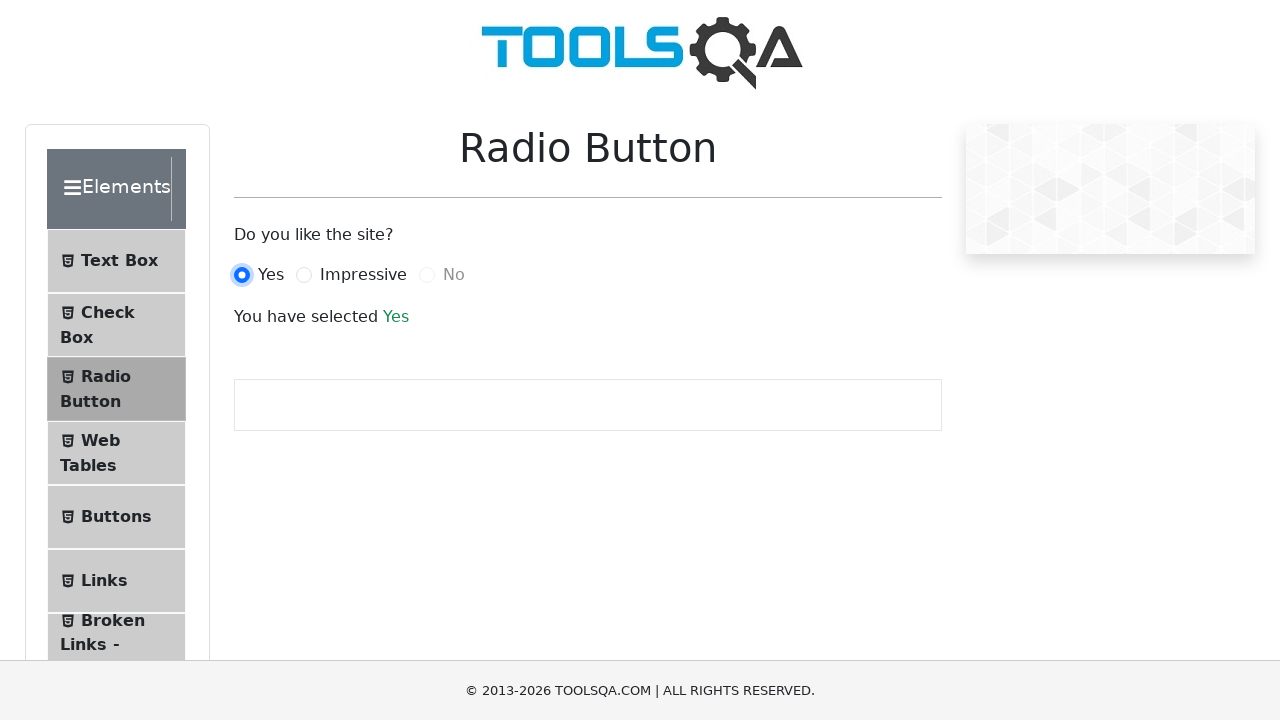

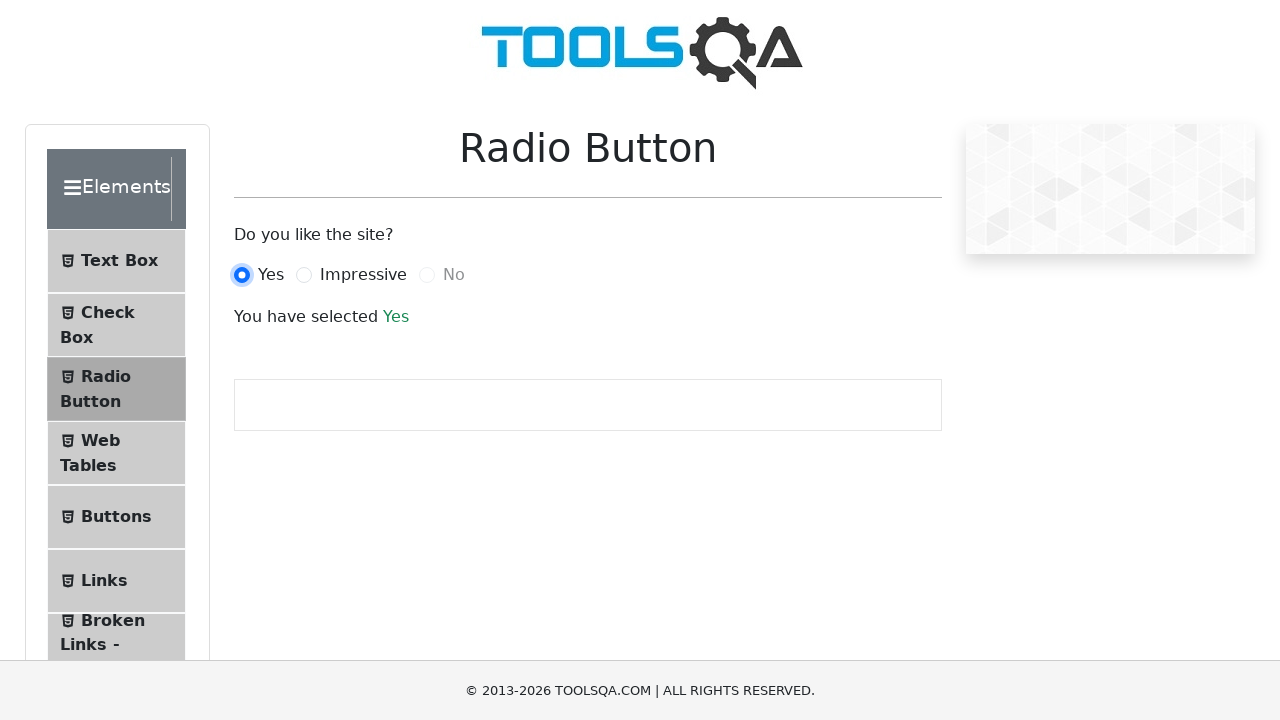